Tests a VR/virtual reality web experience by clicking on a canvas element and navigating using arrow keys (right, down, up, left directions).

Starting URL: http://vr.ff.com/

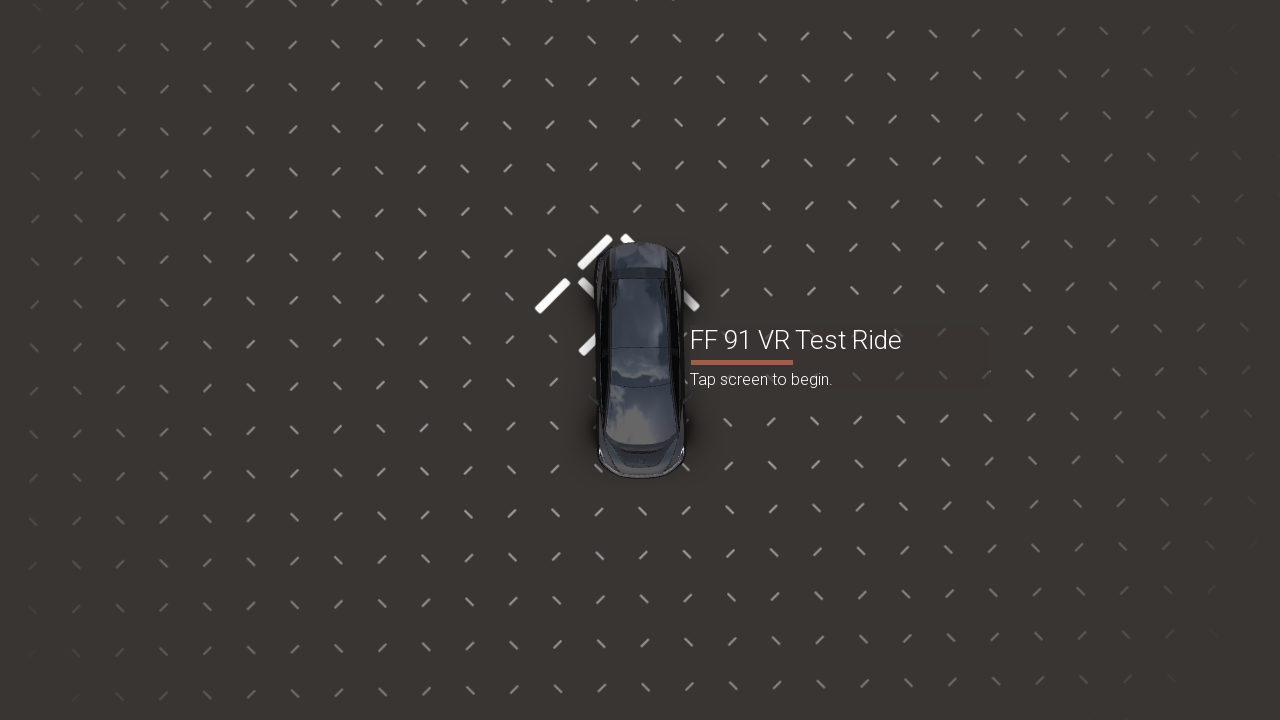

Navigated to VR experience at http://vr.ff.com/us/
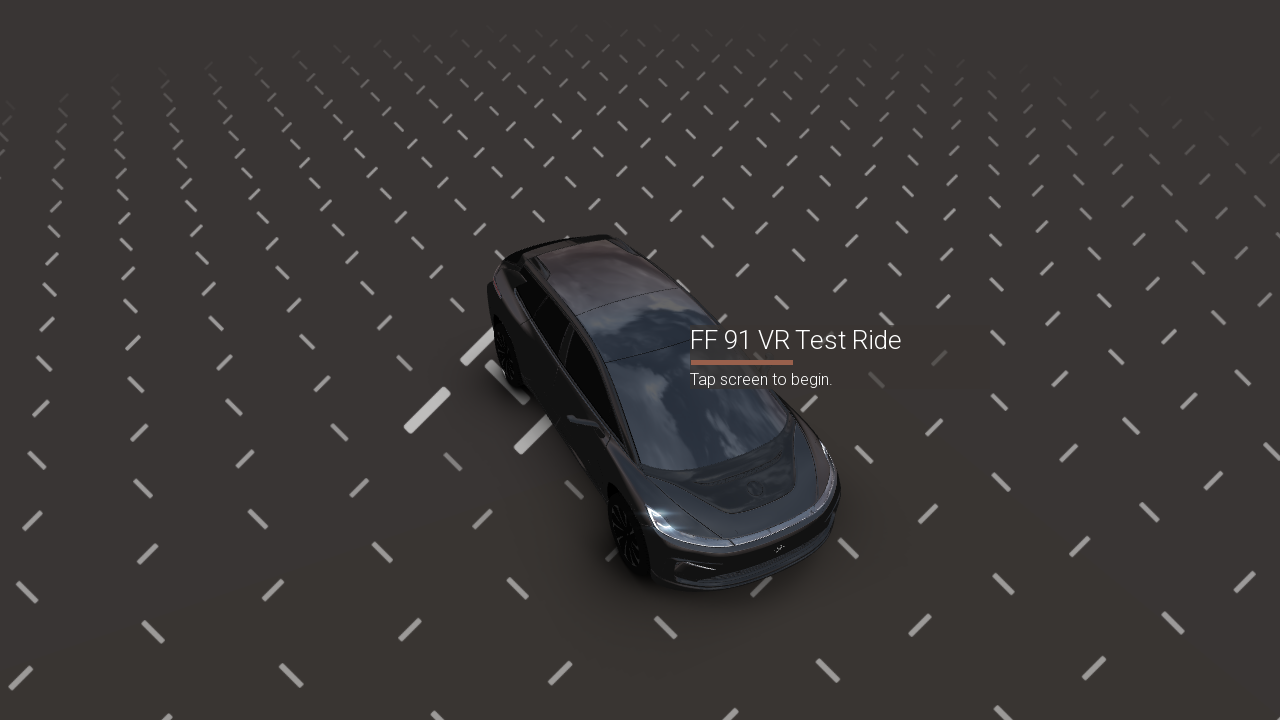

Clicked on canvas element at position (643, 368) at (643, 368) on canvas
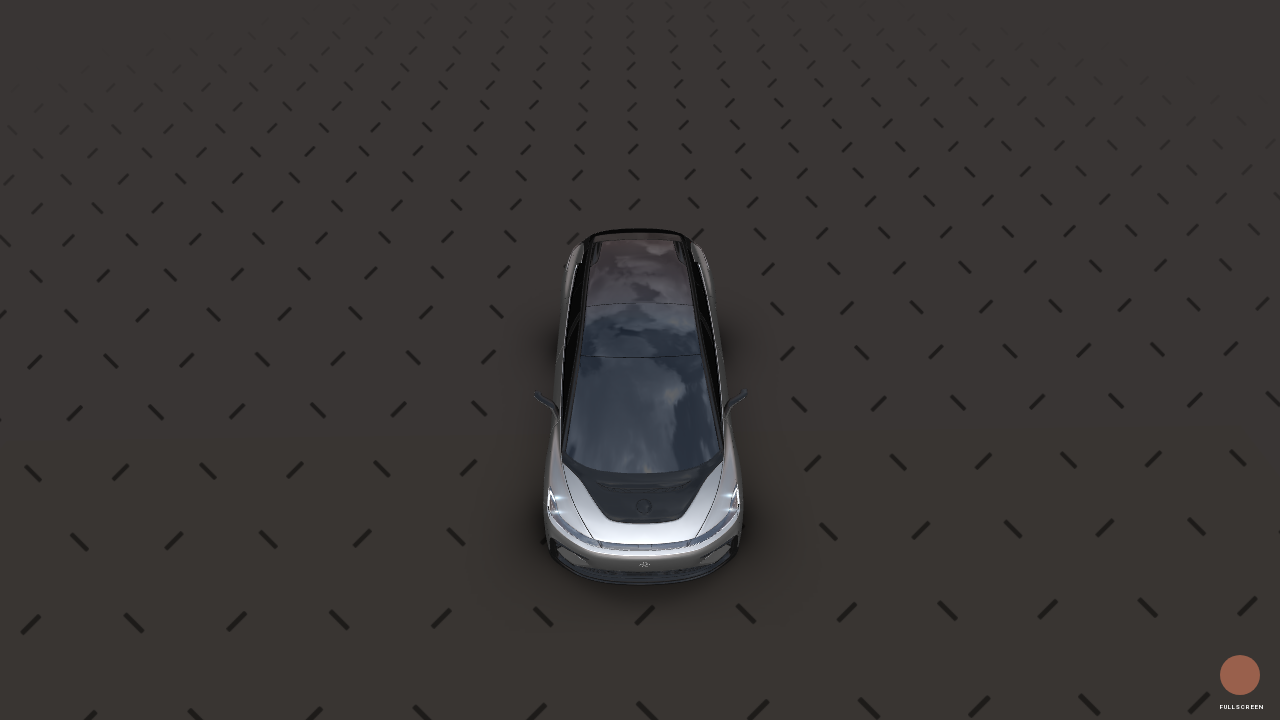

First click on html element at (640, 10) on html
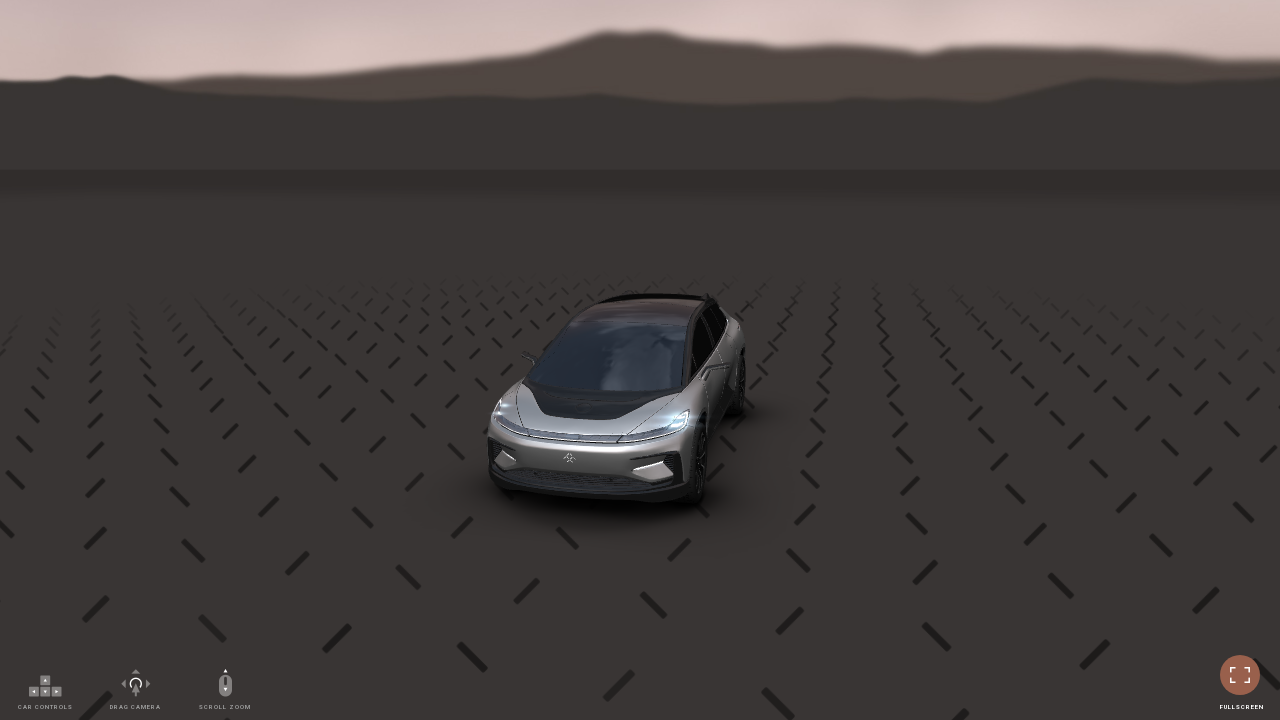

Second click on html element at (640, 10) on html
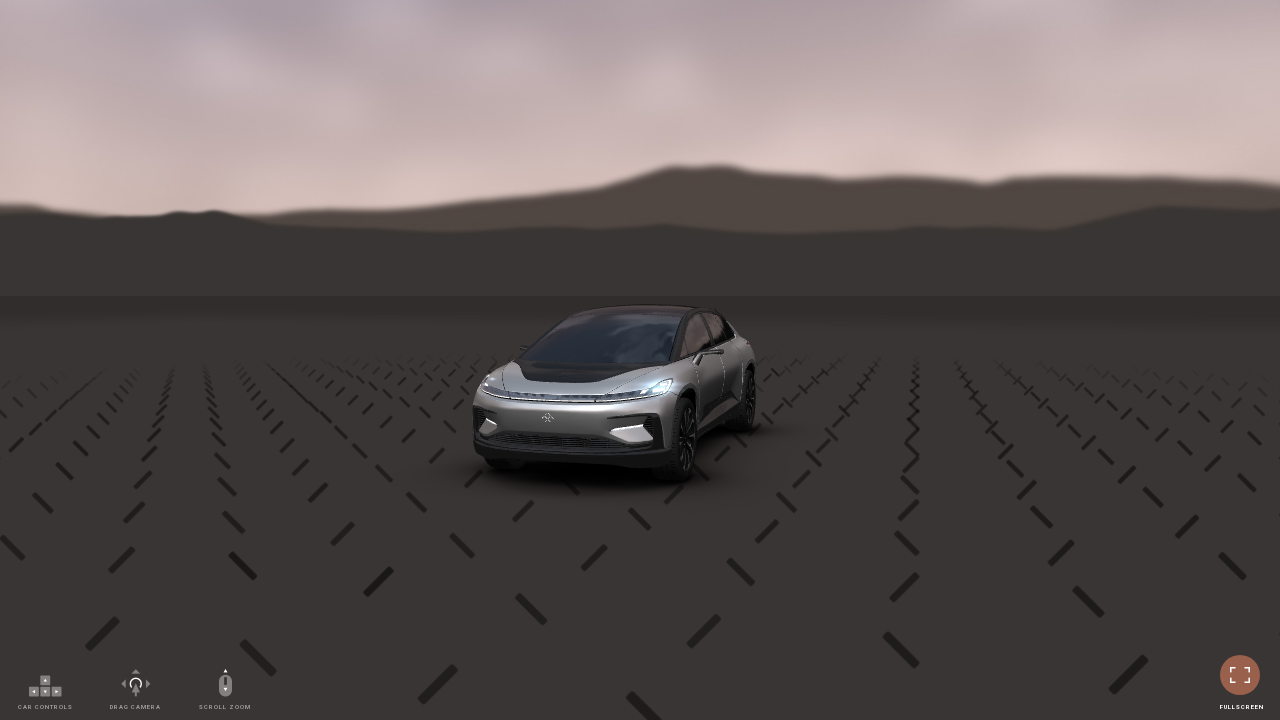

Pressed ArrowRight key (1st) on body
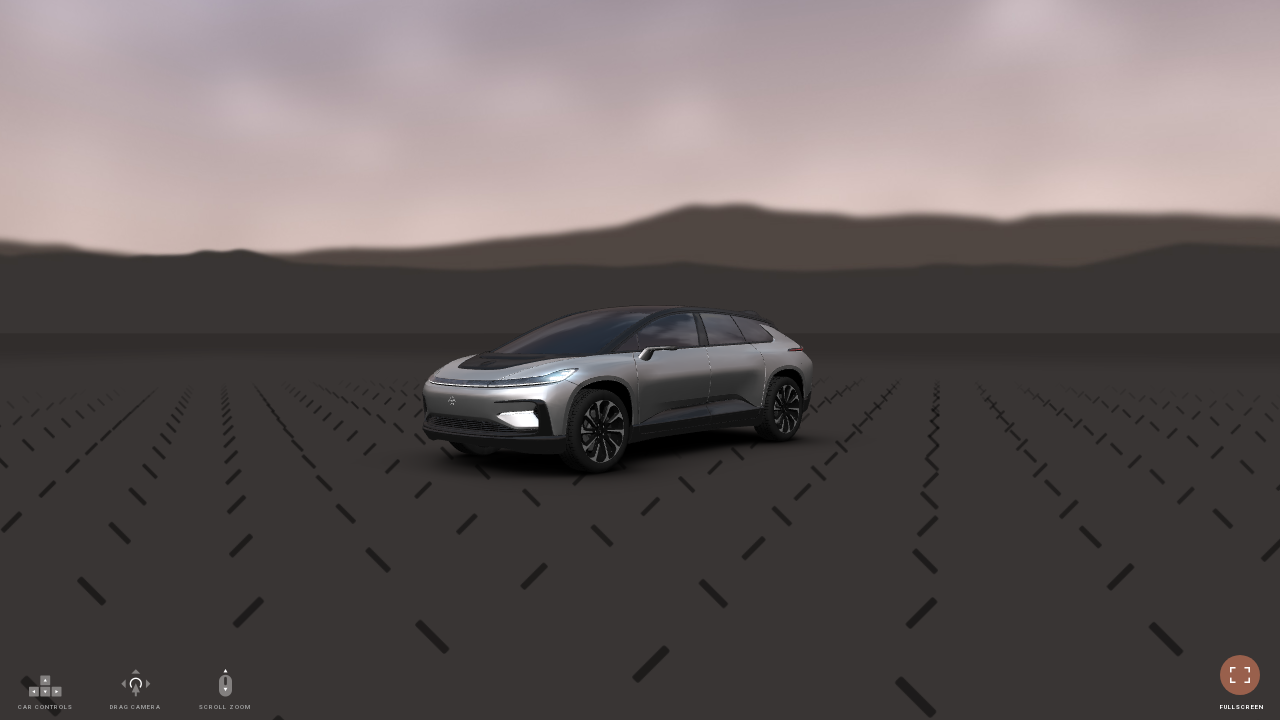

Pressed ArrowRight key (2nd) on body
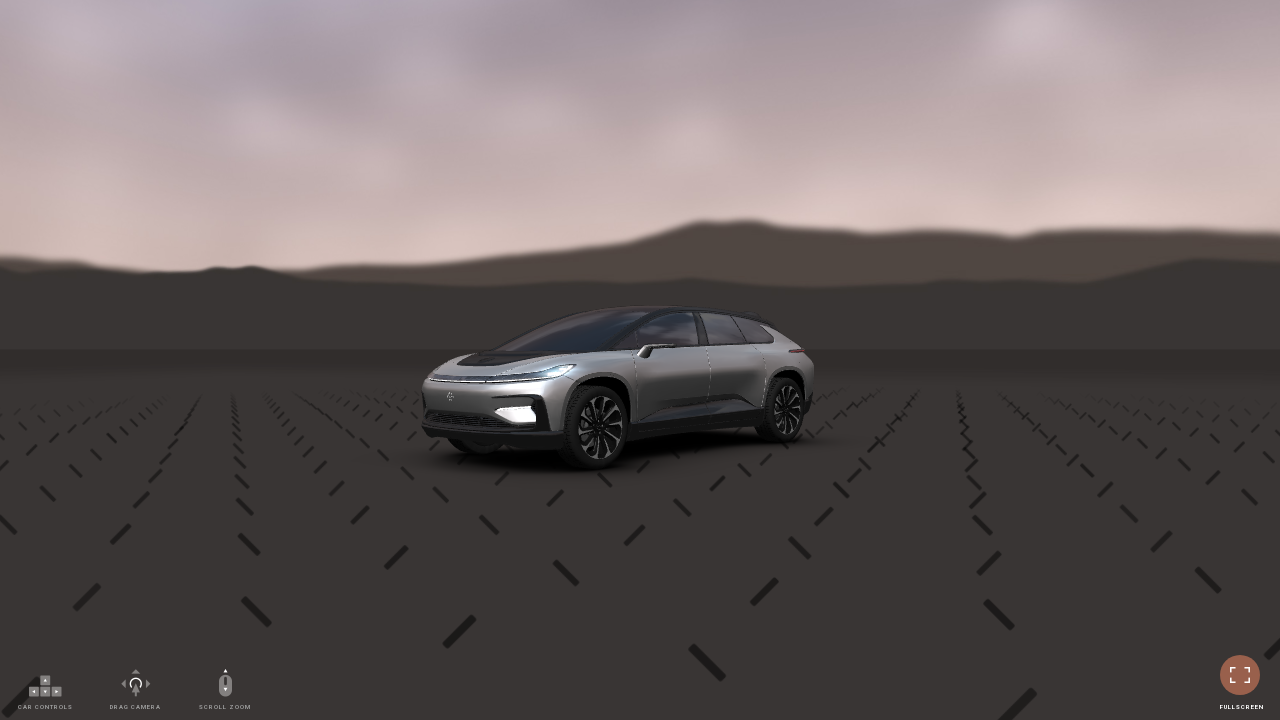

Pressed ArrowRight key (3rd) on body
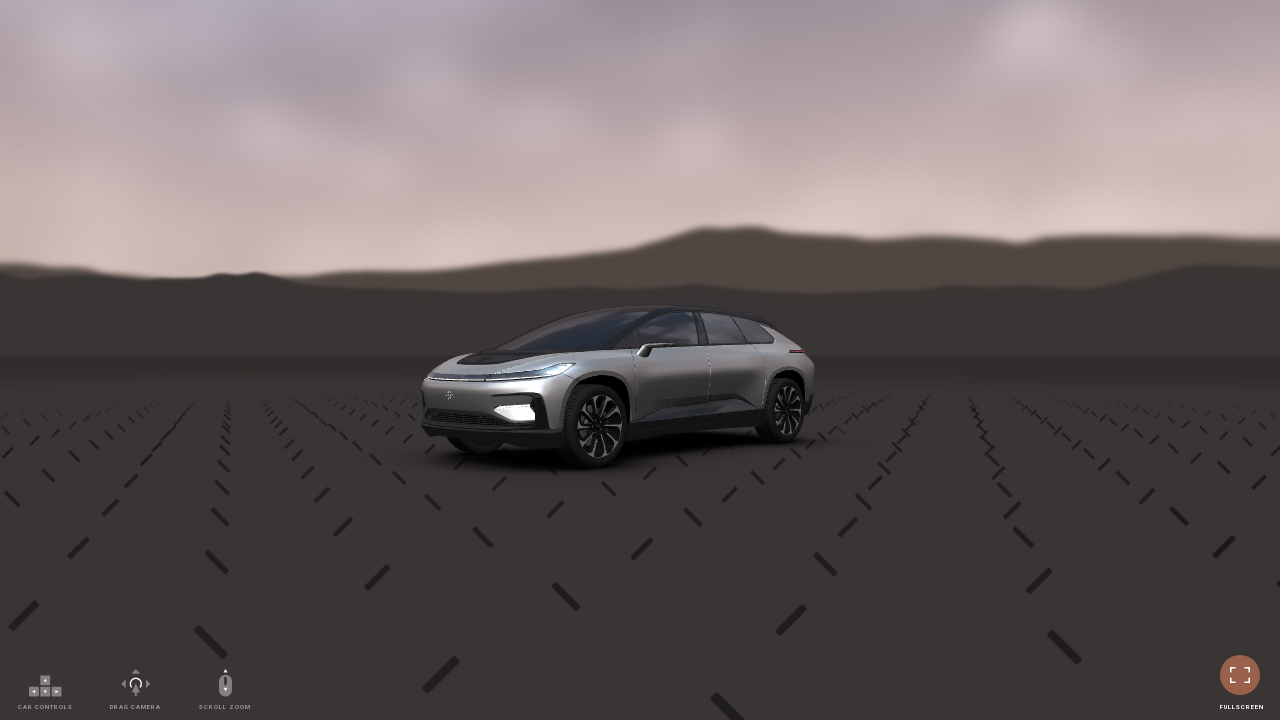

Pressed ArrowDown key on body
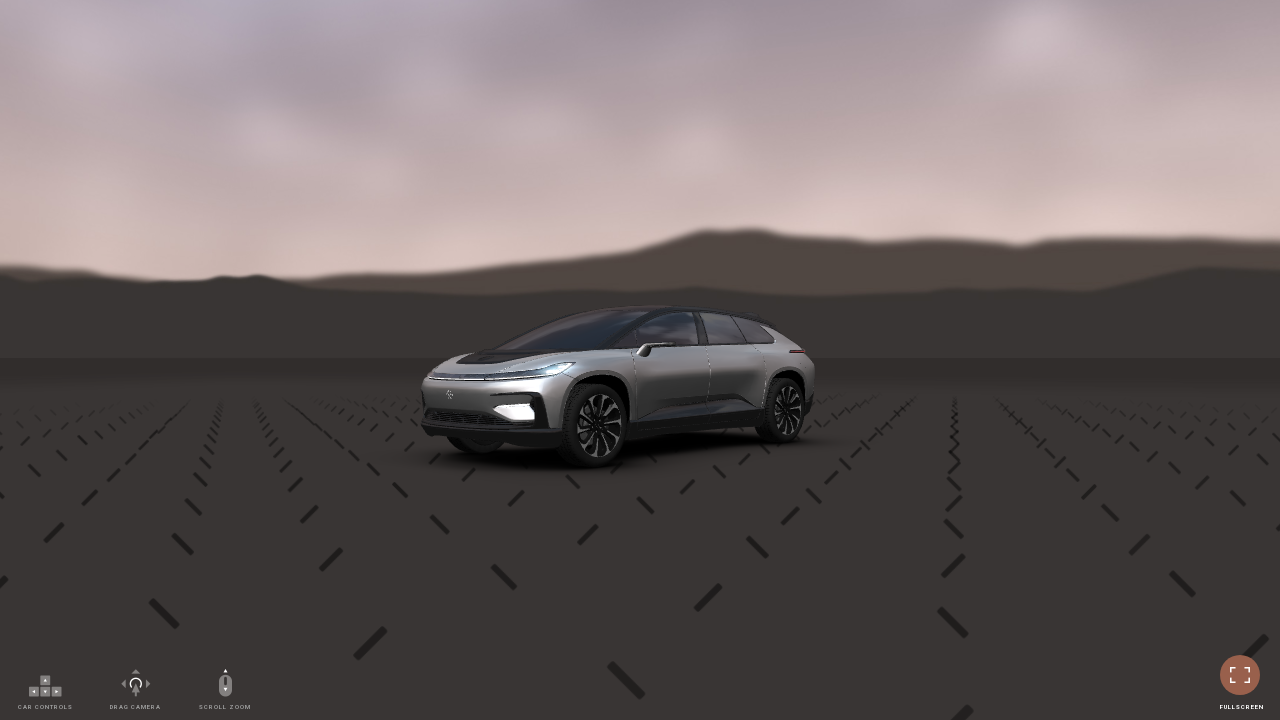

Pressed ArrowUp key on body
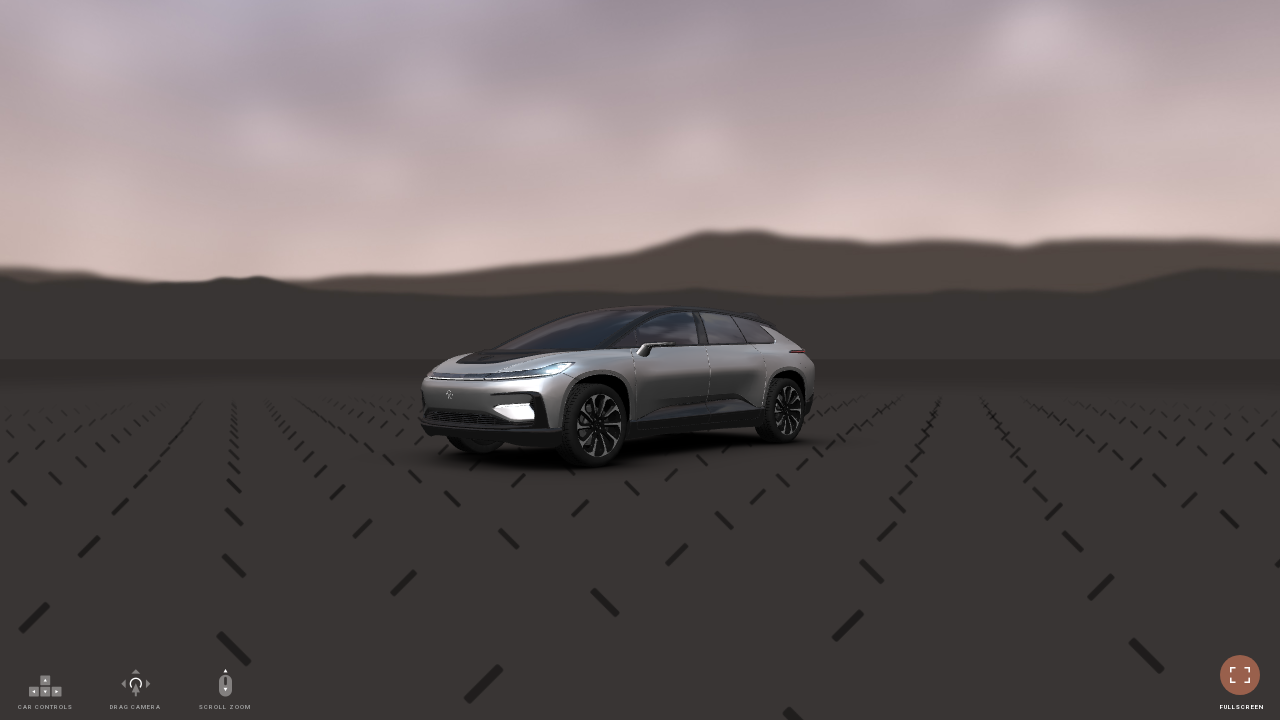

Pressed ArrowLeft key (1st) on body
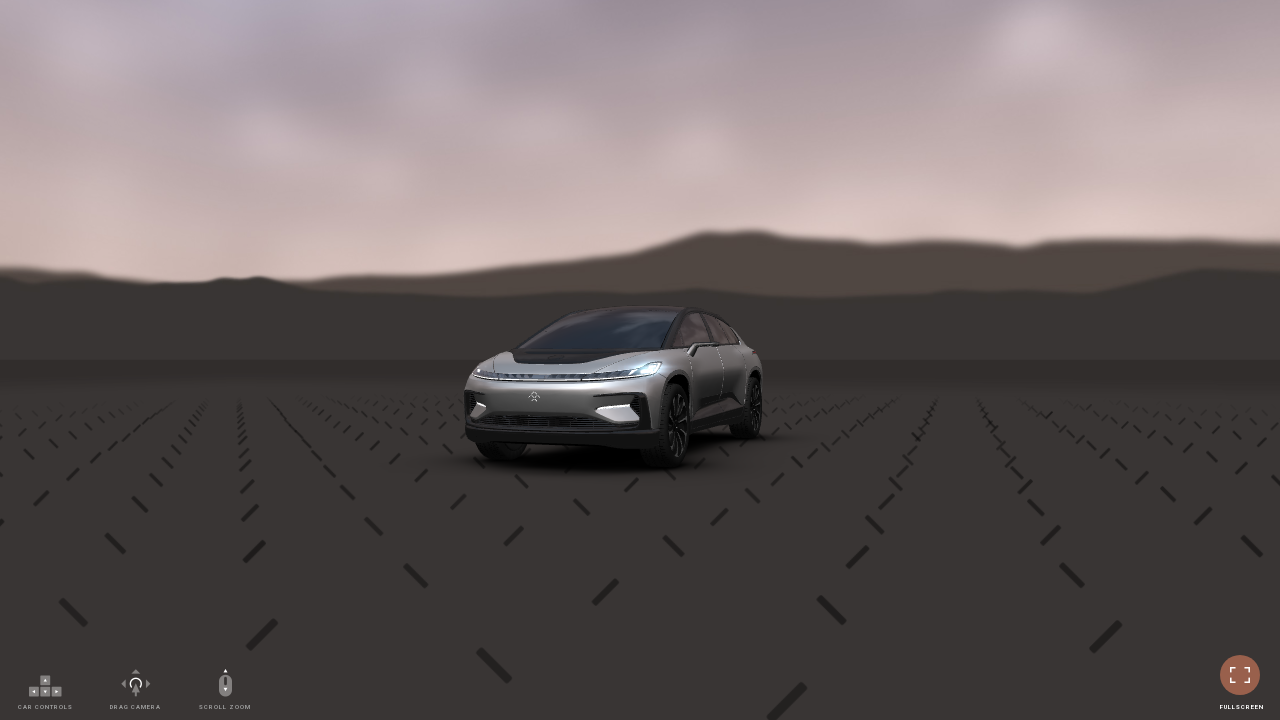

Pressed ArrowLeft key (2nd) on body
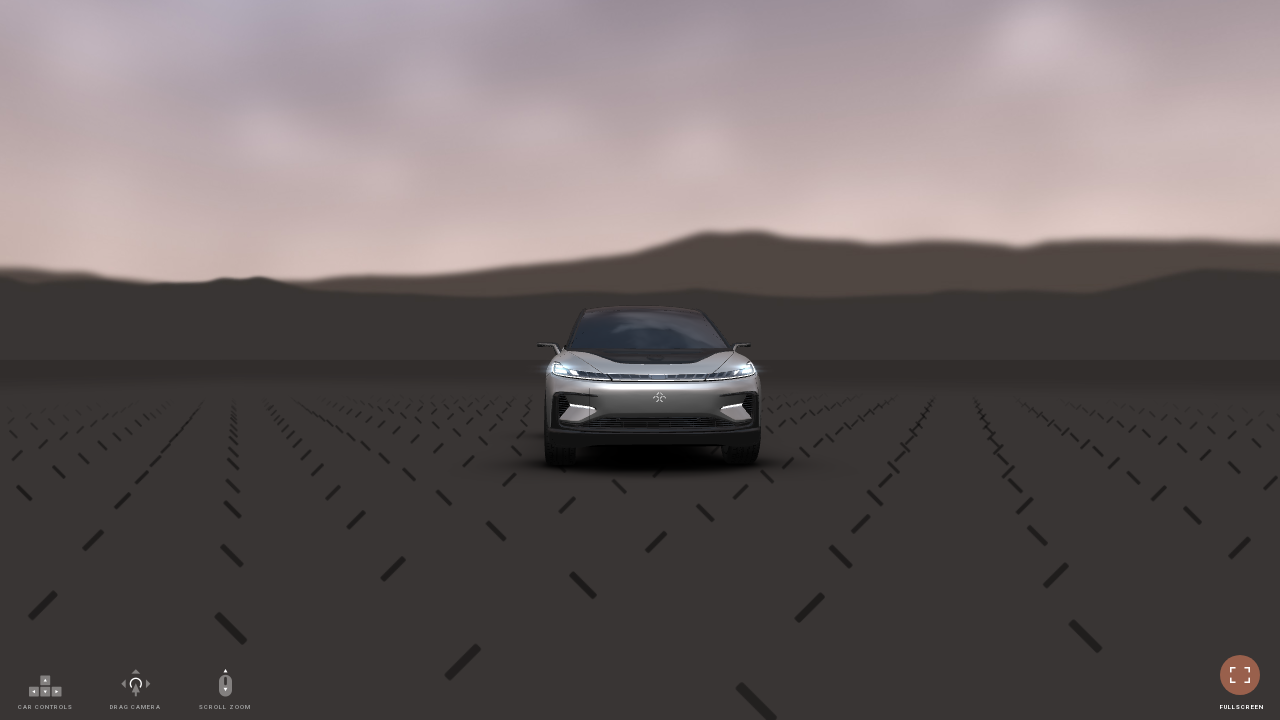

Pressed ArrowLeft key (3rd) on body
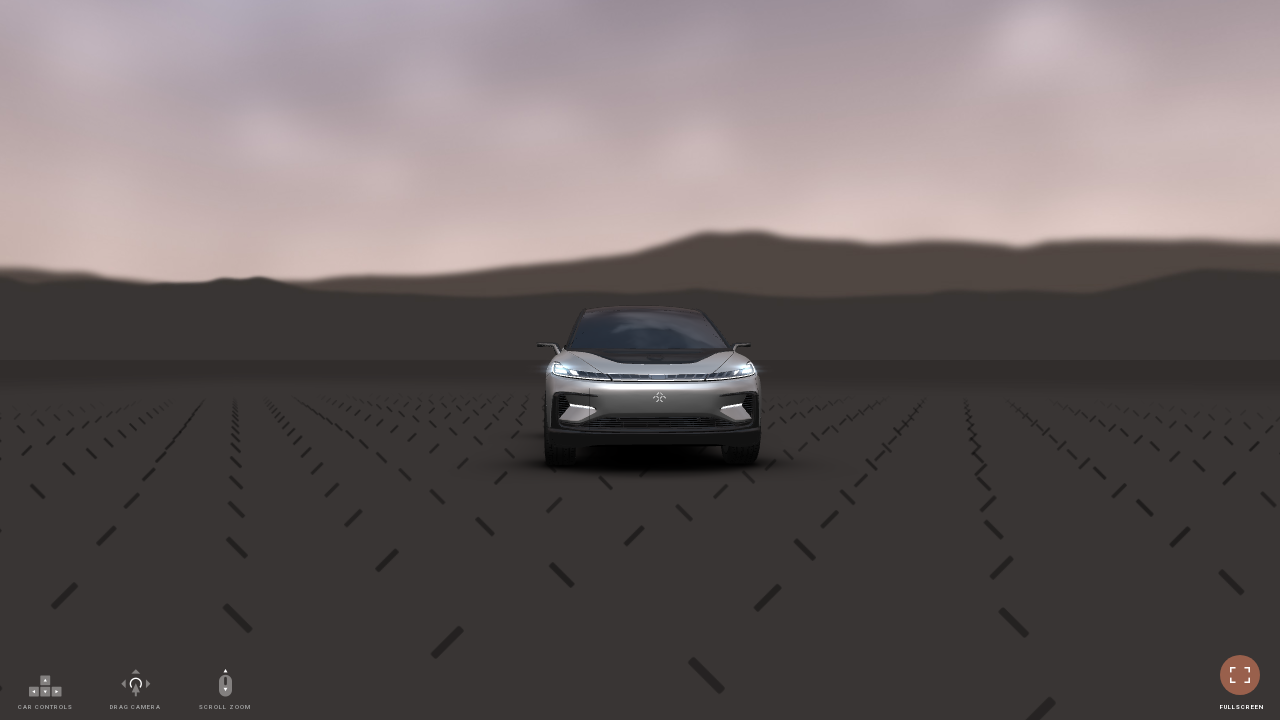

Pressed ArrowLeft key (4th) on body
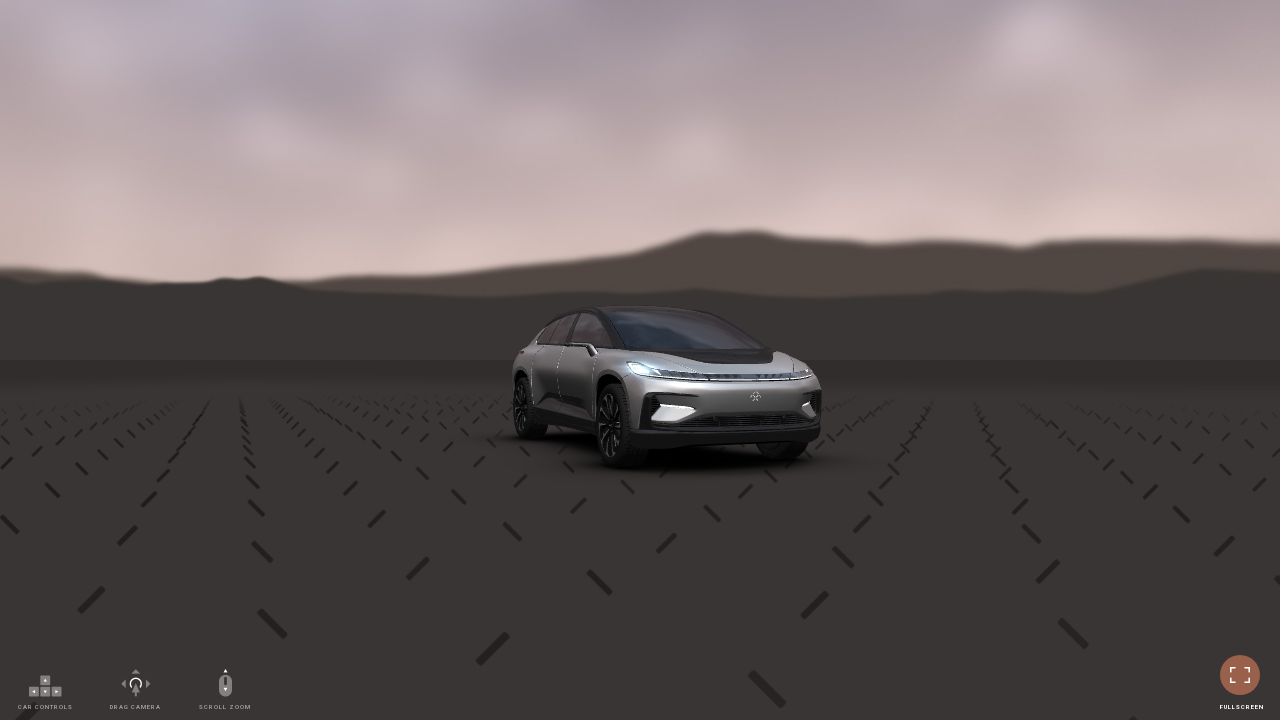

Pressed ArrowLeft key (5th) on body
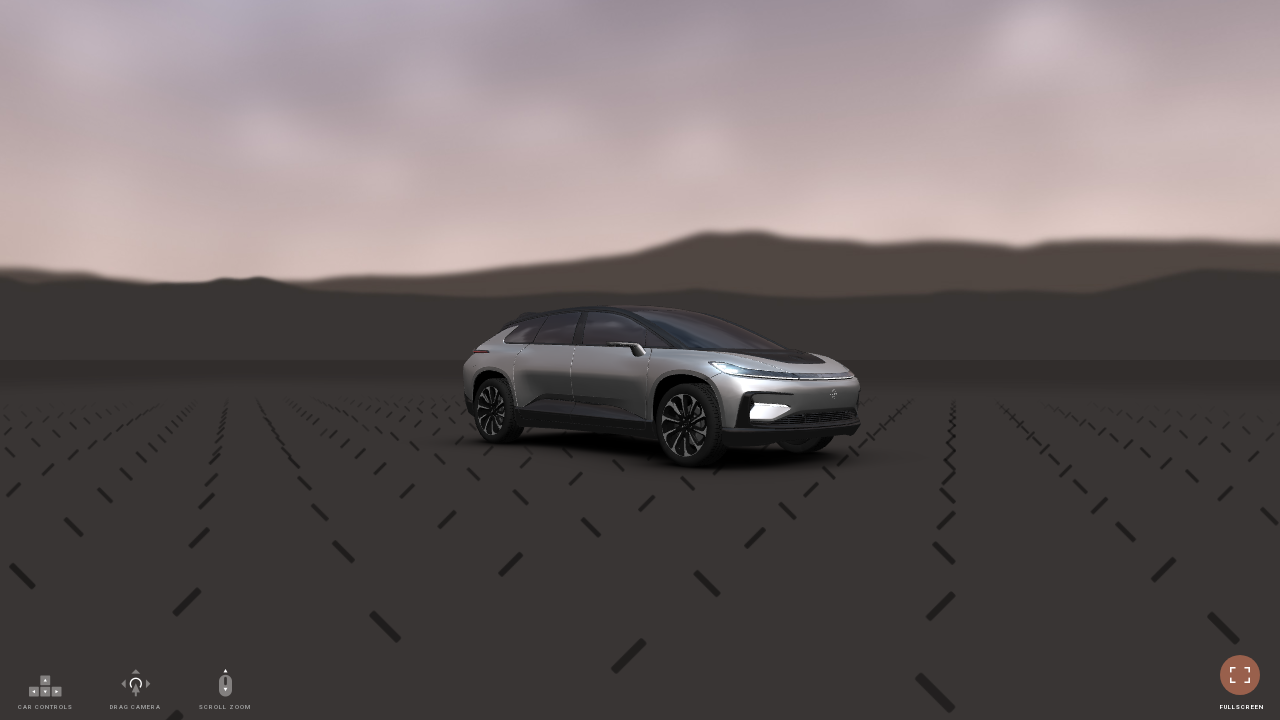

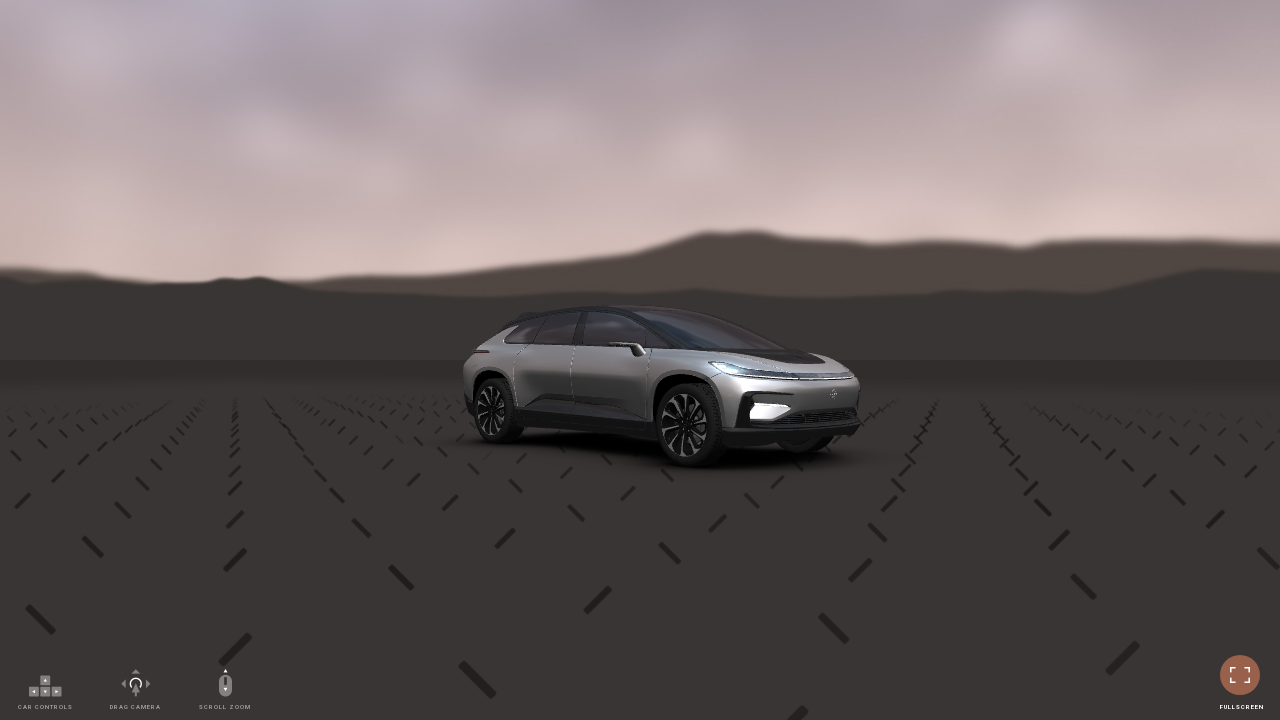